Navigates to a GitHub repository page and verifies the page title contains the username "RexJonesII"

Starting URL: https://github.com/RexJonesII/PytestTutorials

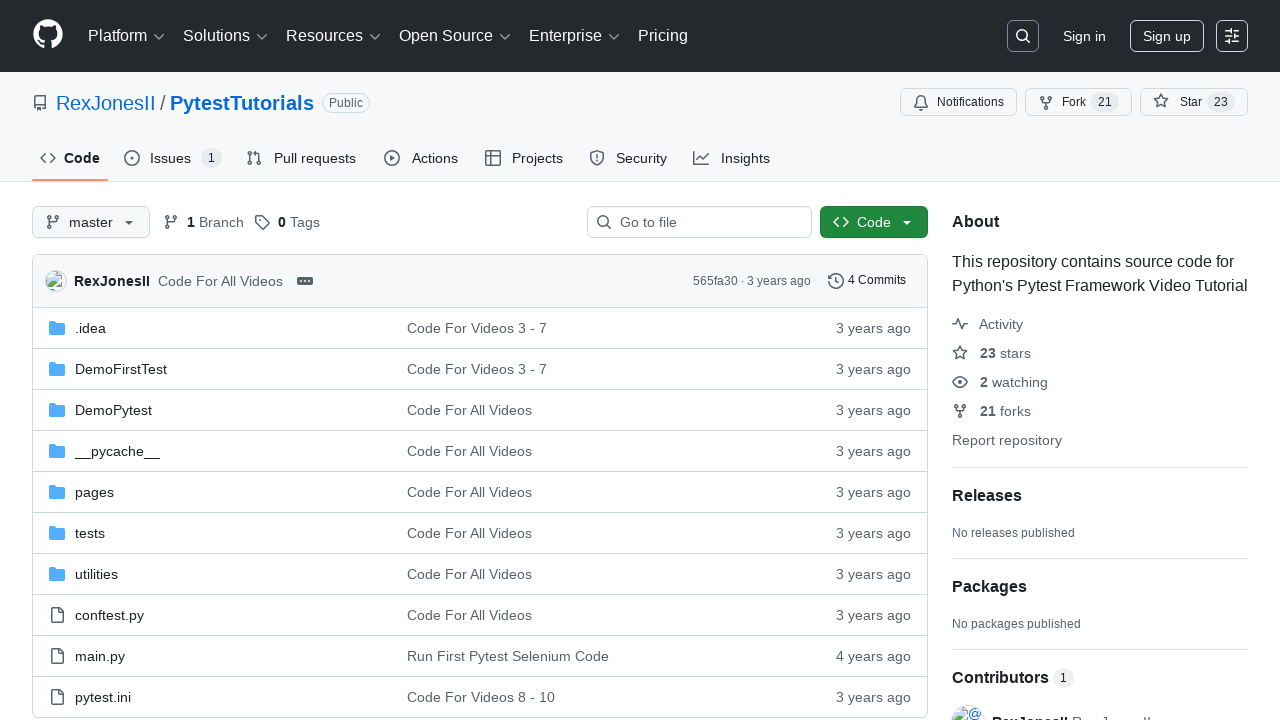

Navigated to GitHub repository page for RexJonesII/PytestTutorials
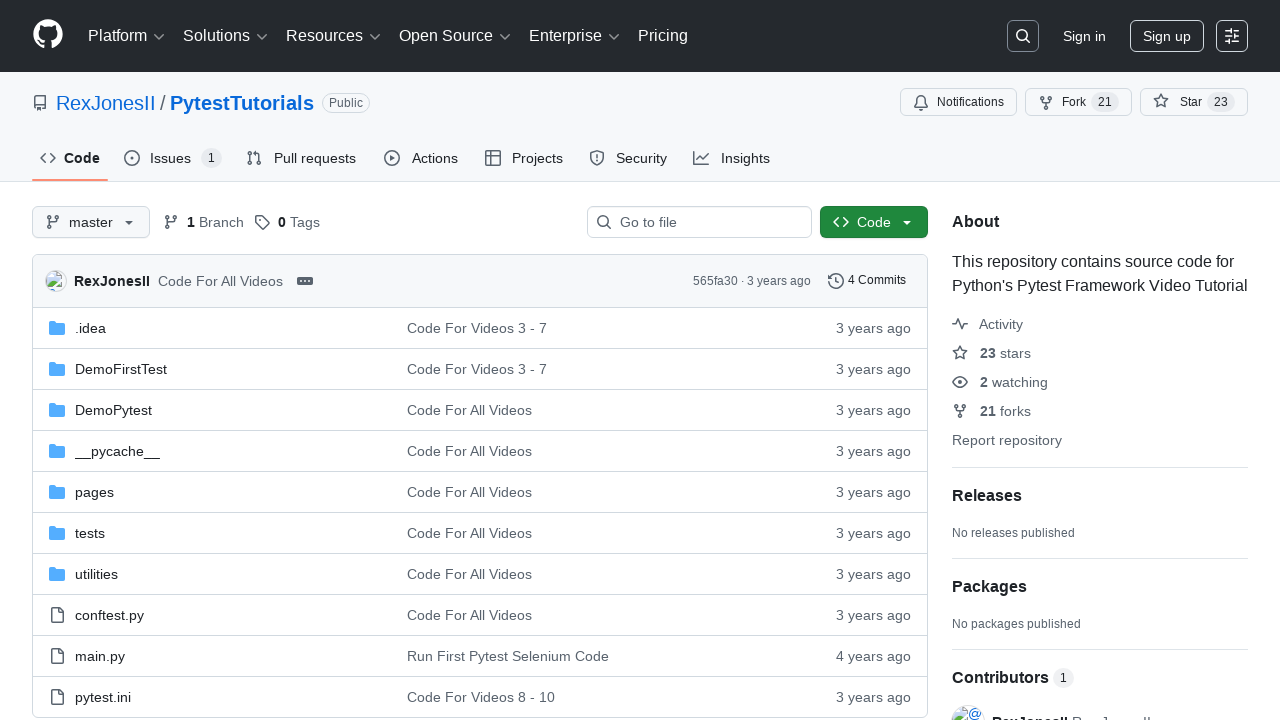

Waited for page to load (domcontentloaded state)
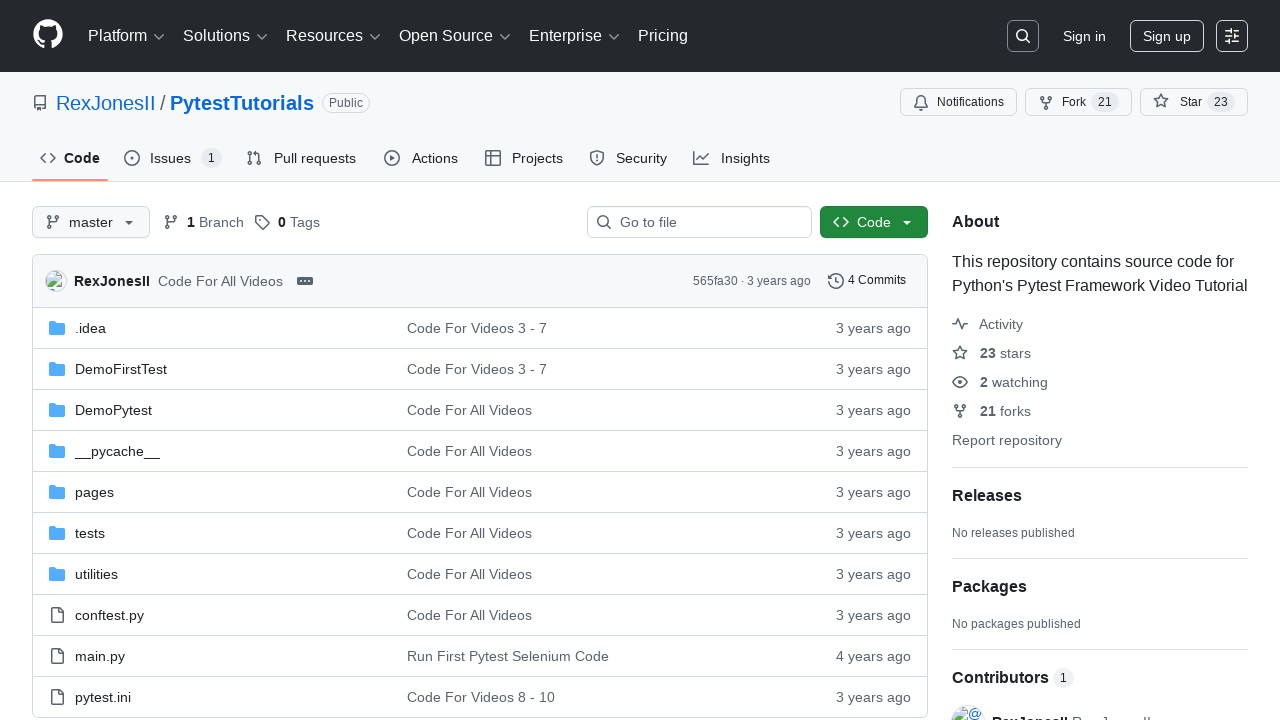

Verified page title contains 'RexJonesII'
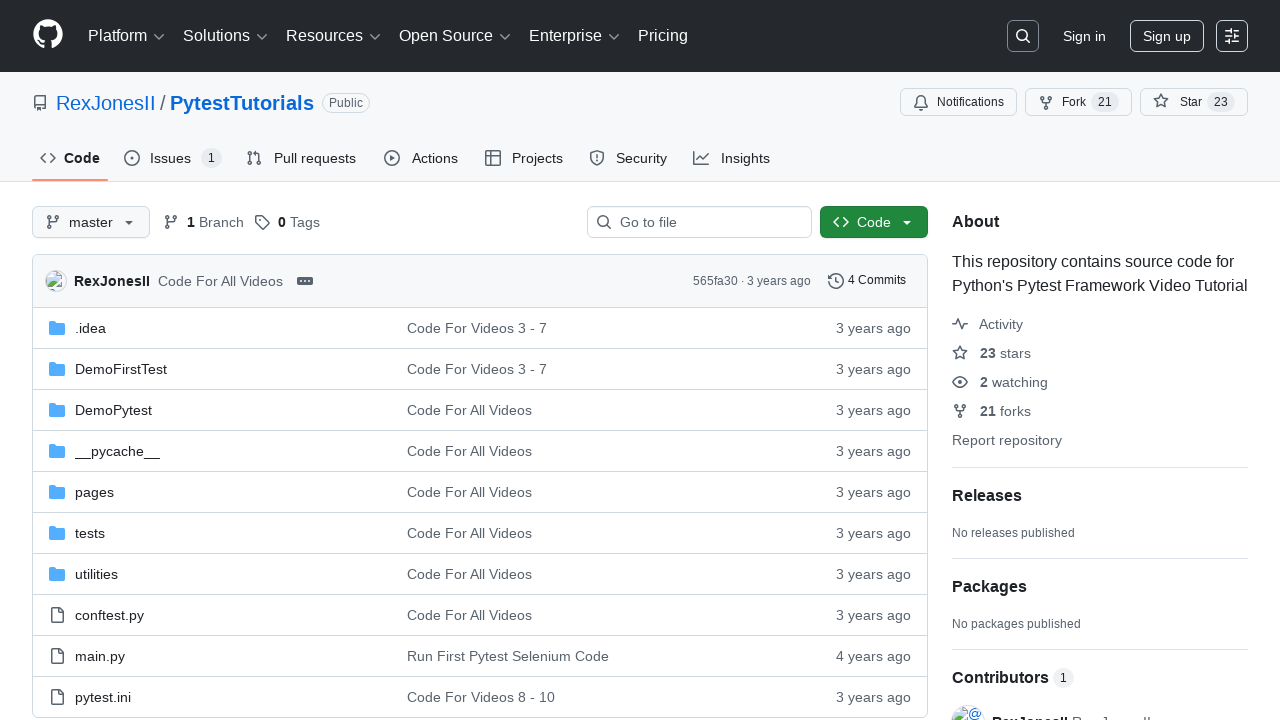

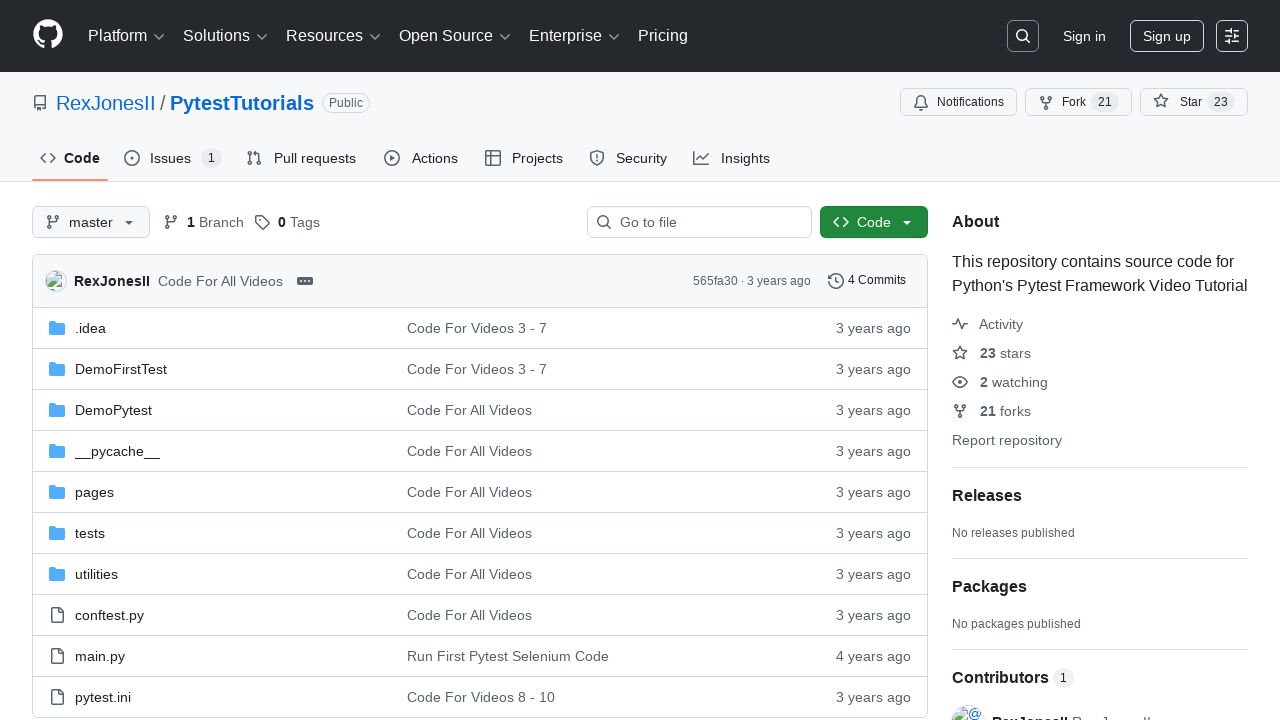